Tests drag and drop functionality by dragging an element and dropping it onto a target drop zone on the jQuery UI demo page

Starting URL: https://jqueryui.com/droppable/

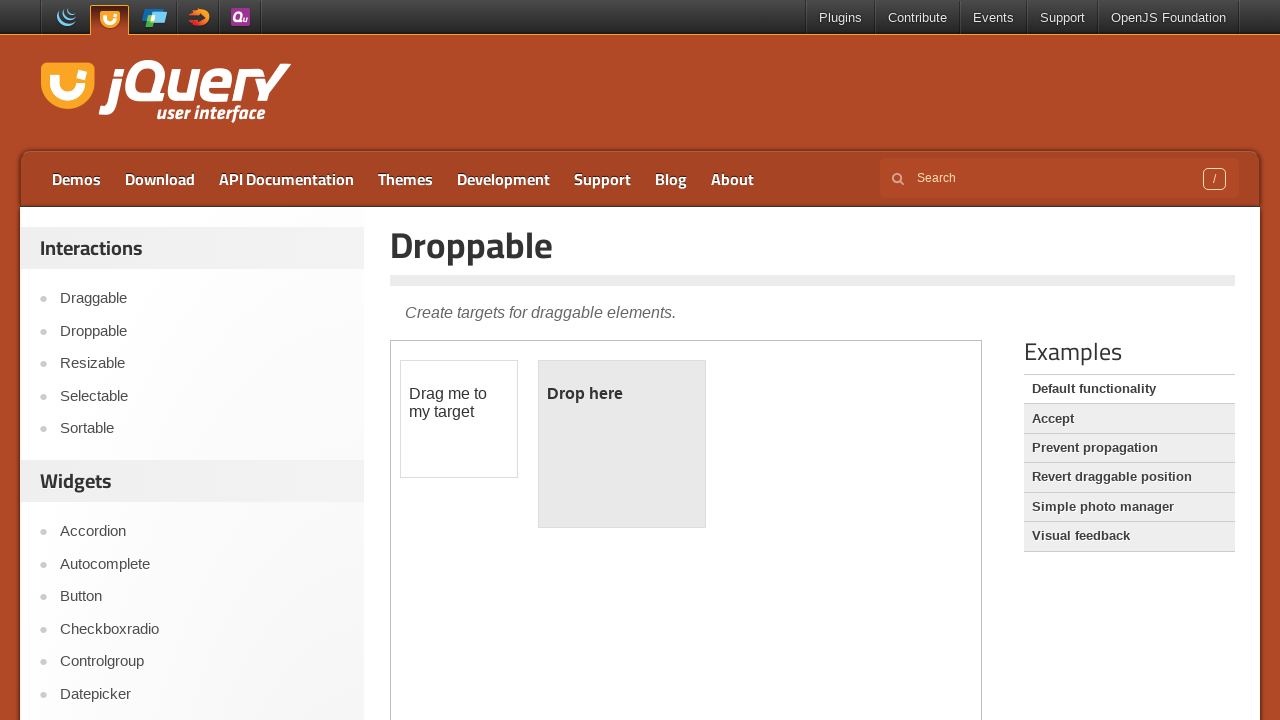

Located the iframe containing the drag and drop demo
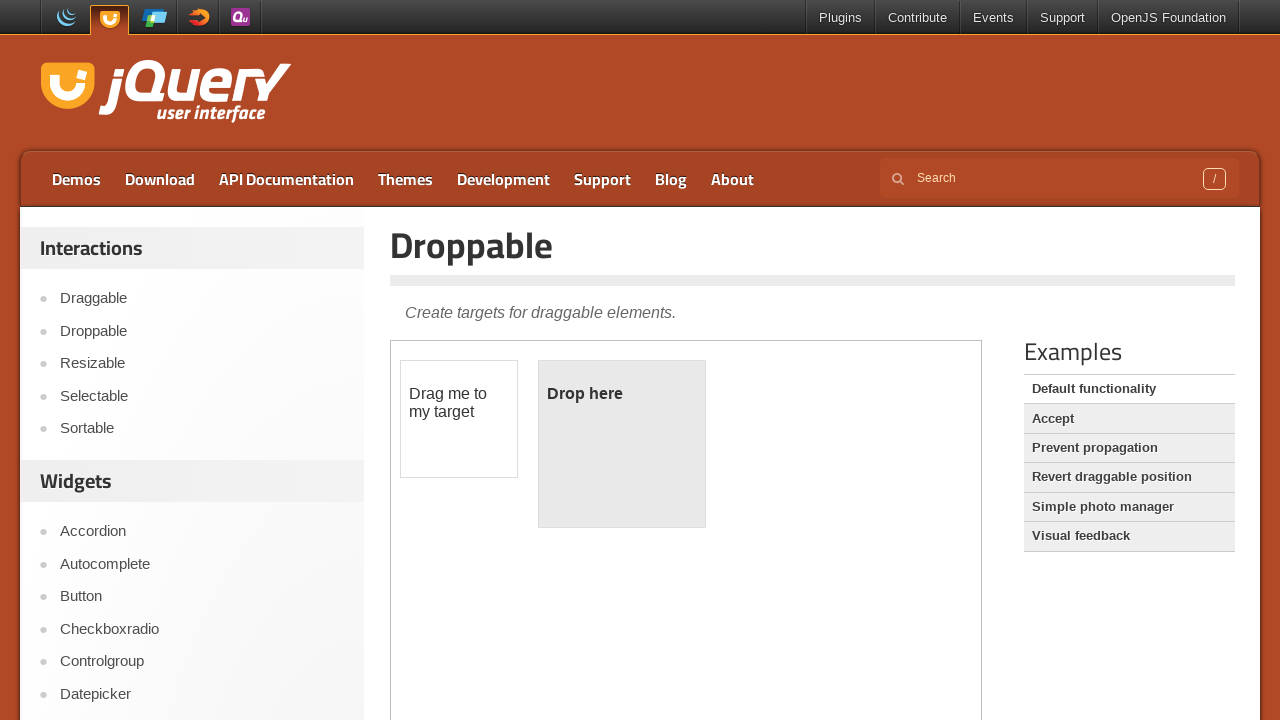

Located the draggable element
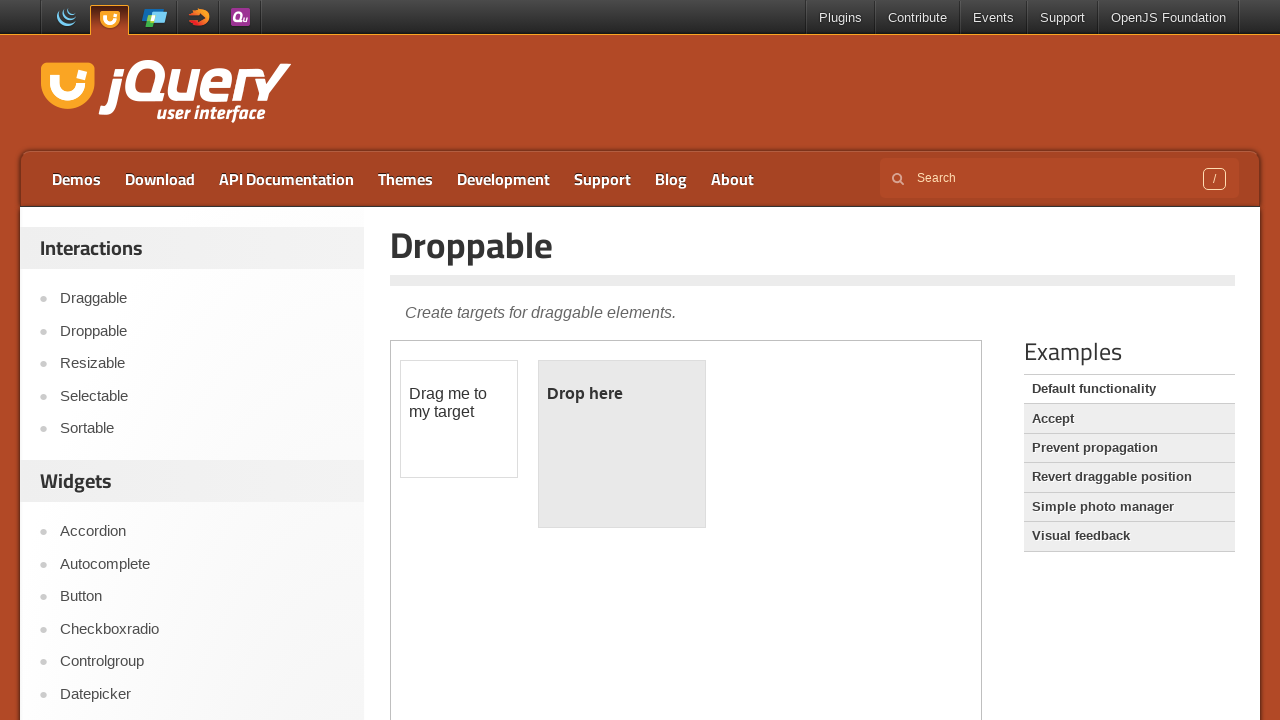

Located the droppable target element
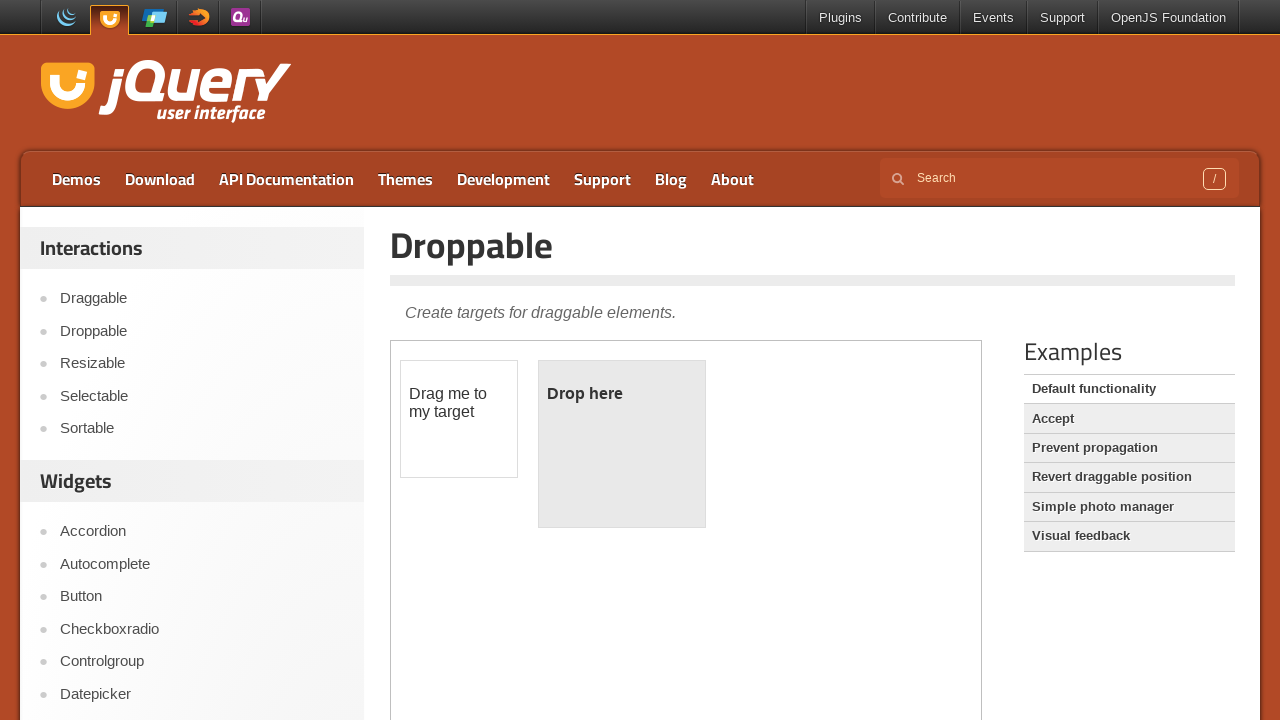

Dragged element to drop zone successfully at (622, 444)
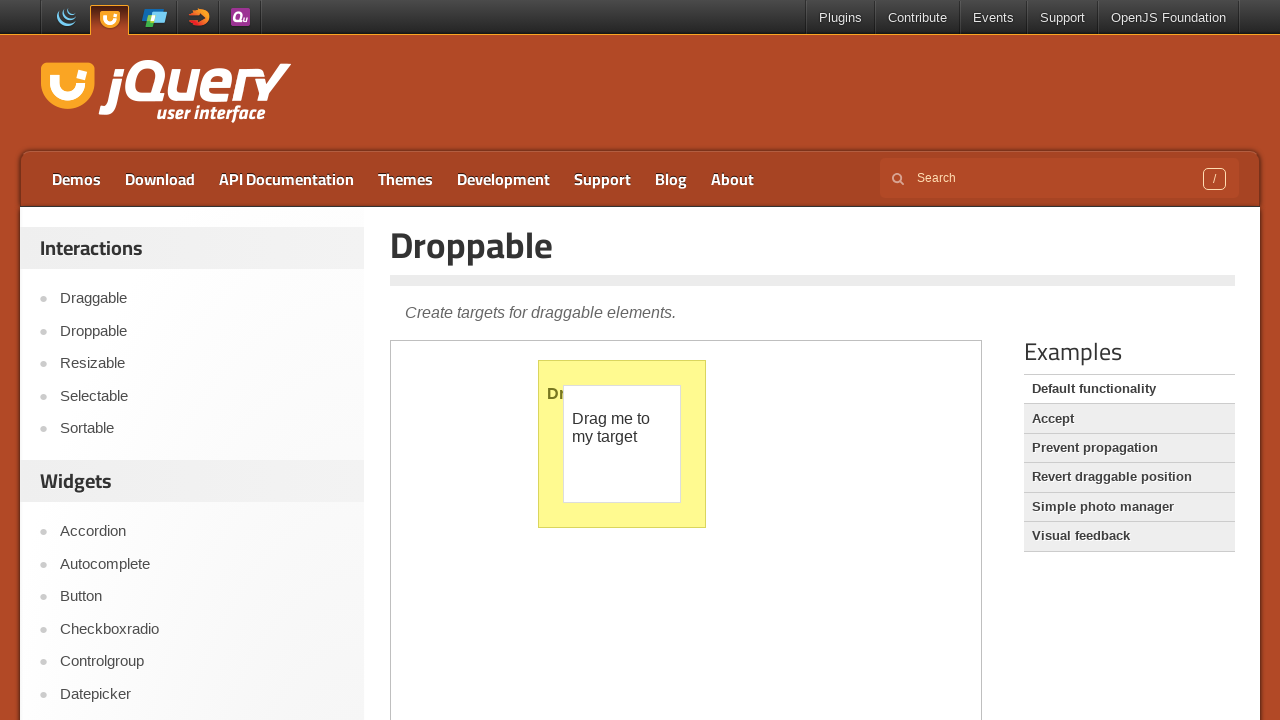

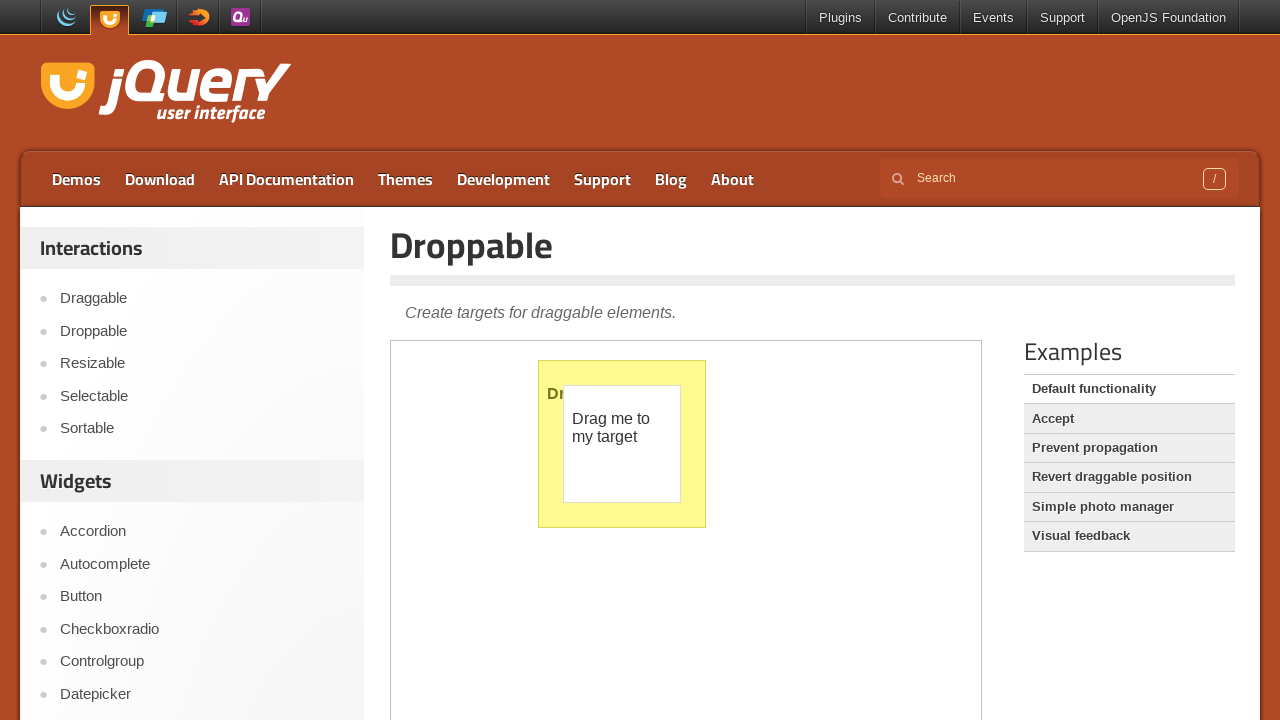